Navigates to the WiseQuarter website homepage and verifies it loads successfully

Starting URL: https://www.wisequarter.com

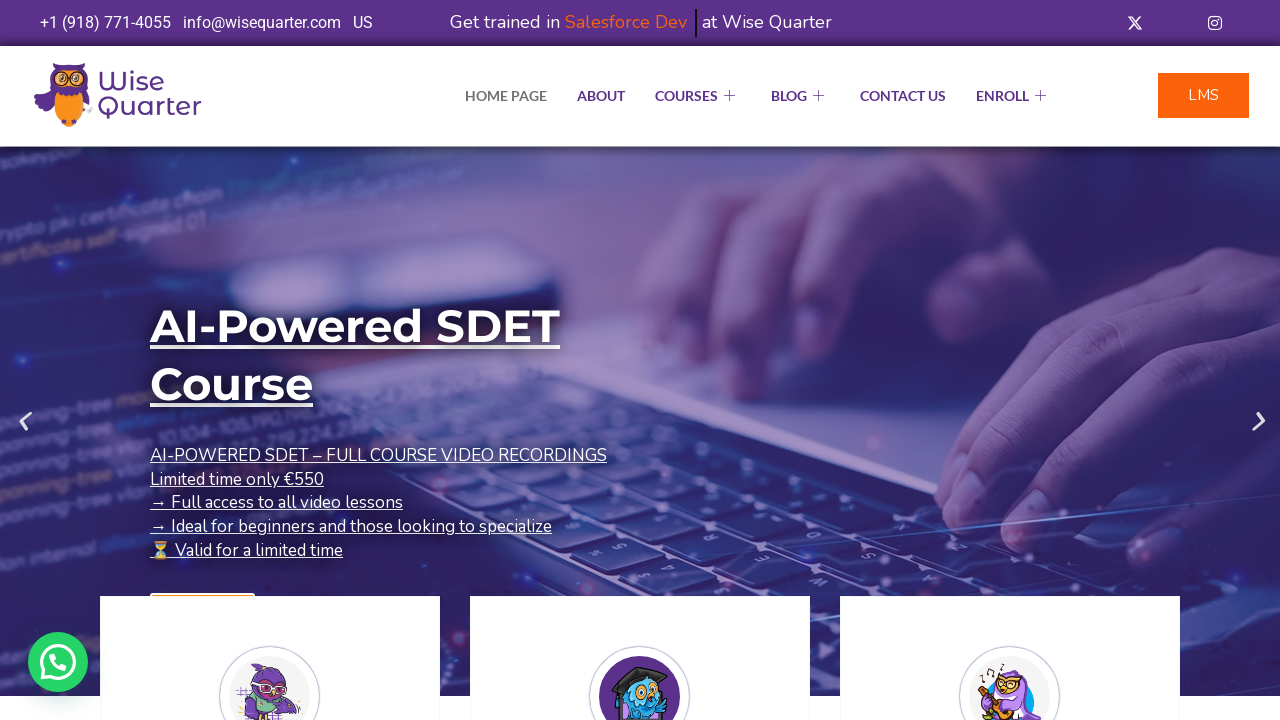

Waited for WiseQuarter homepage to fully load (DOM content loaded)
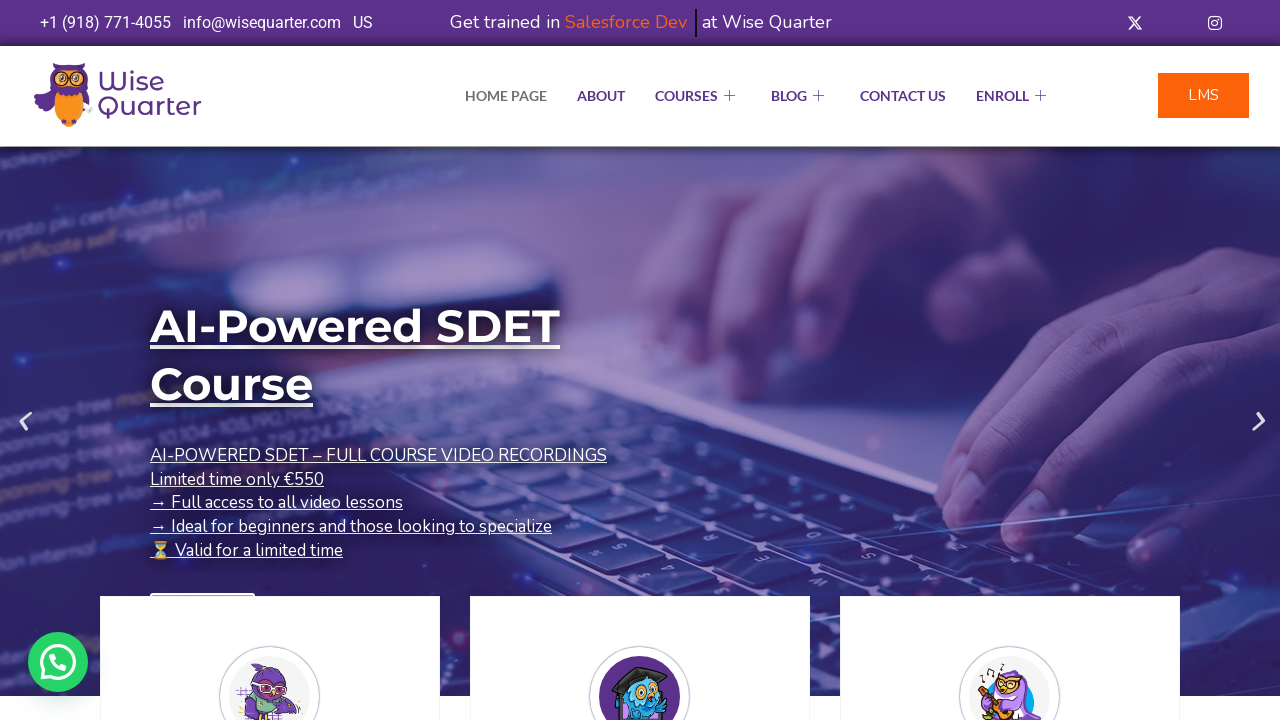

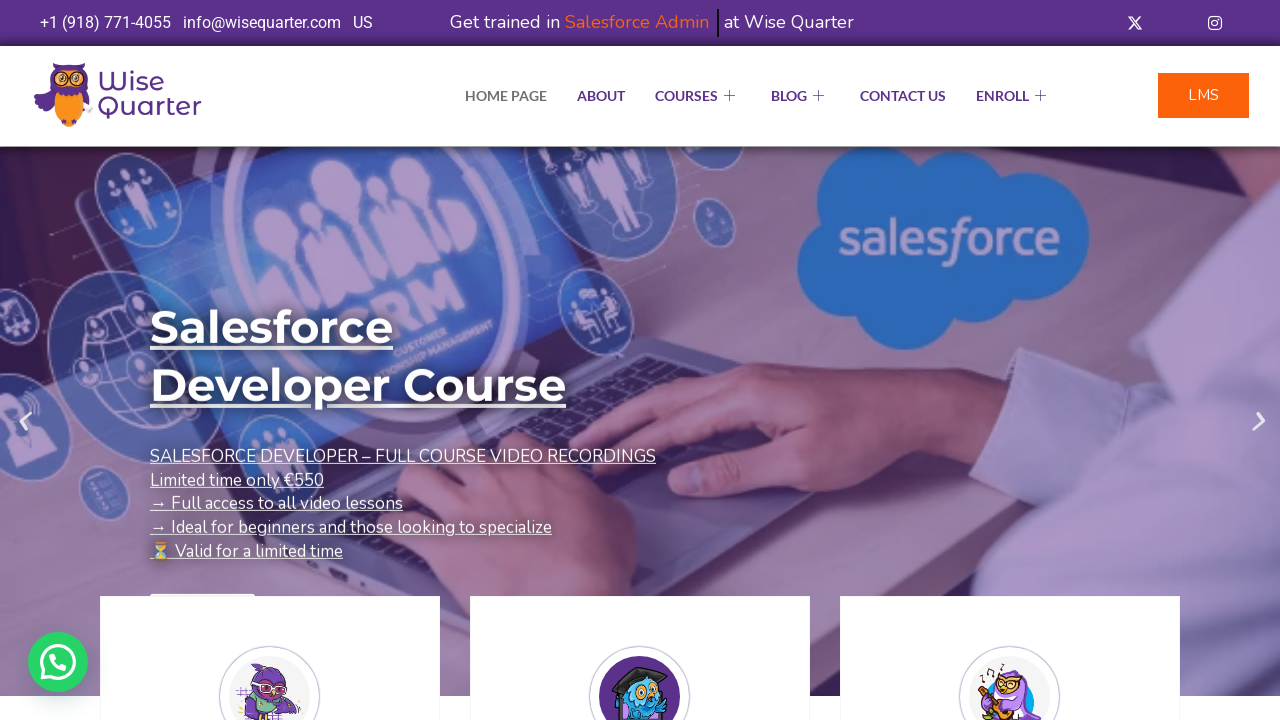